Tests a jQuery ComboTree dropdown component by clicking on the input field to open the dropdown, then selecting multiple choice values ("choice 1", "choice 2", "choice 2 1") from the dropdown list.

Starting URL: https://www.jqueryscript.net/demo/Drop-Down-Combo-Tree/

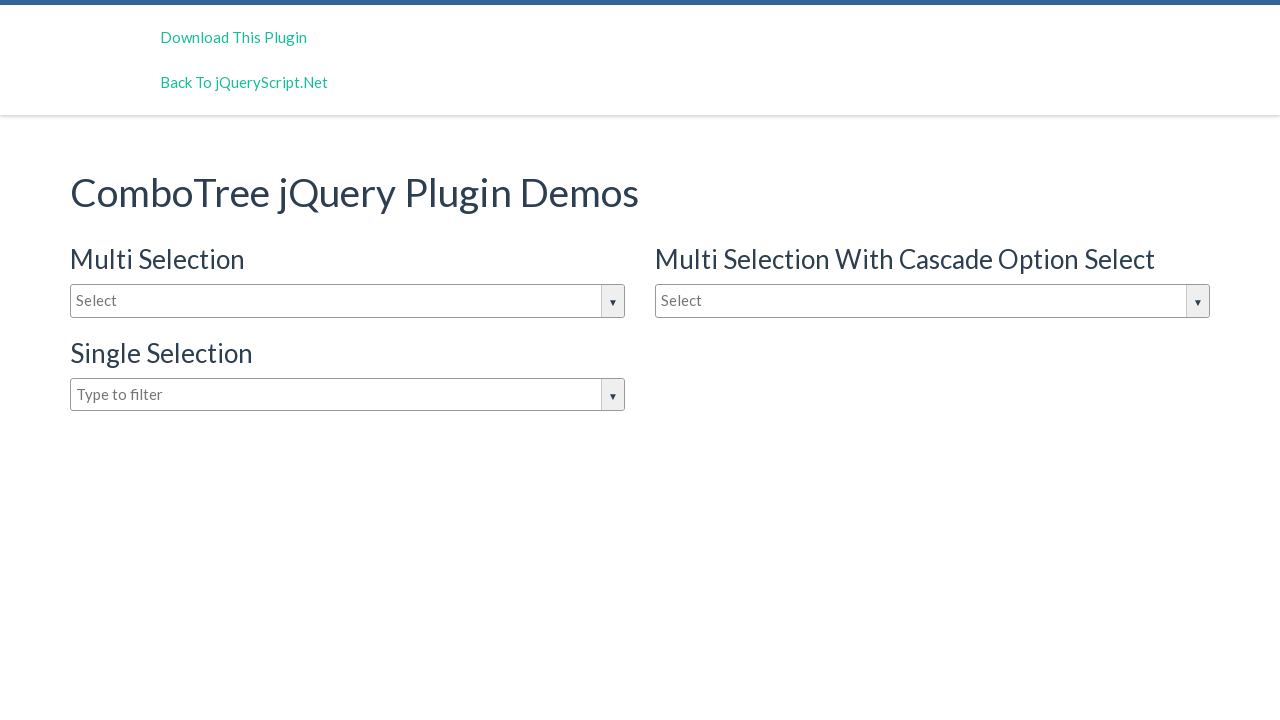

Clicked on the jQuery ComboTree dropdown input field to open it at (348, 301) on input#justAnInputBox
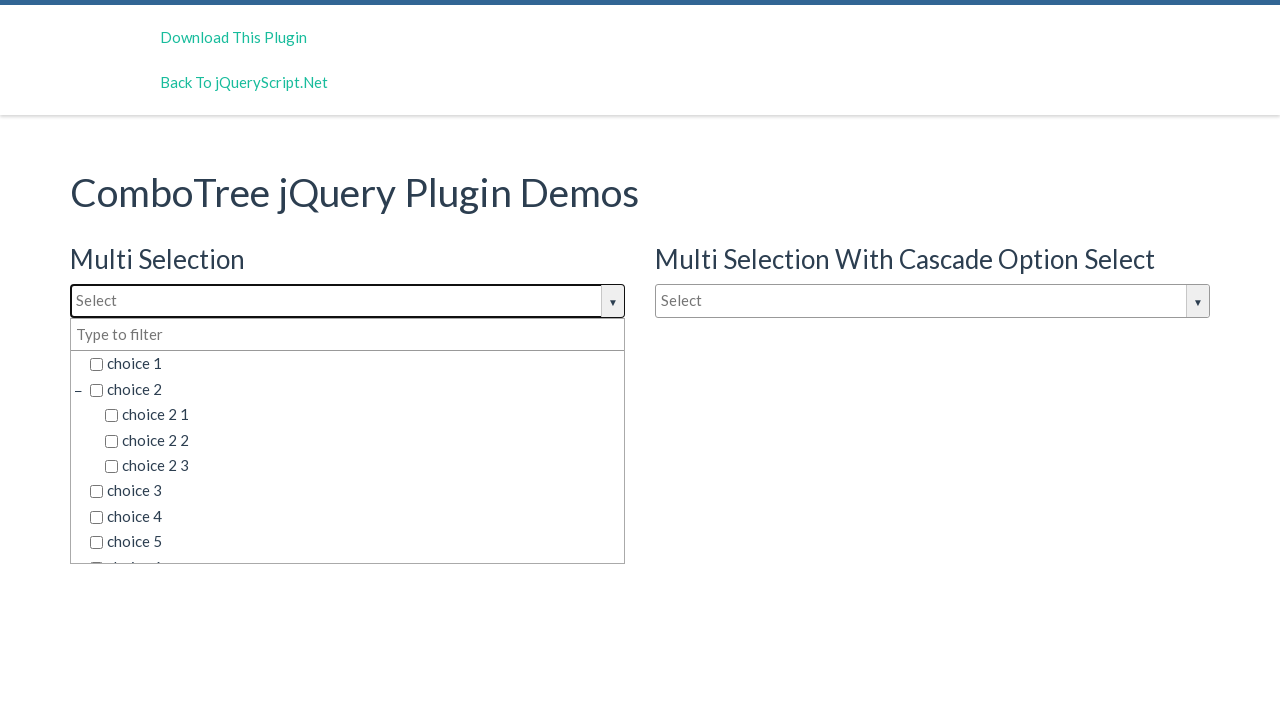

Dropdown options loaded and became visible
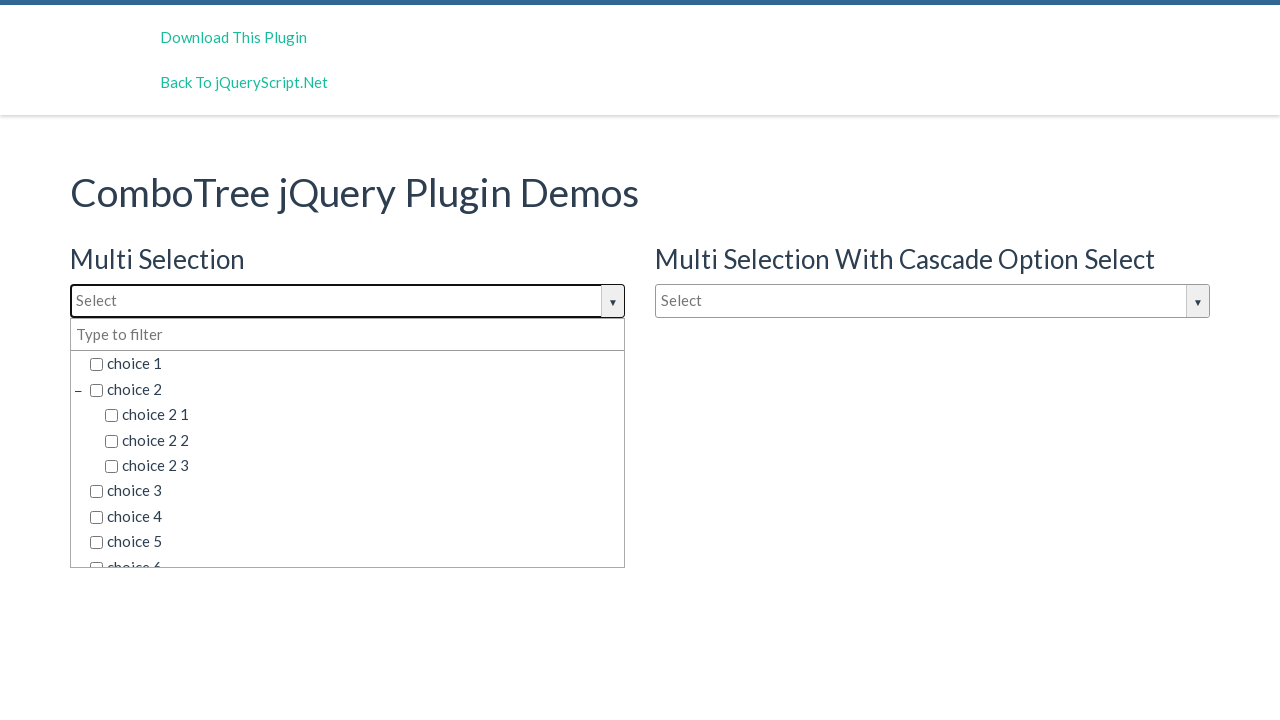

Selected 'choice 1' from the dropdown at (355, 364) on span.comboTreeItemTitle:has-text('choice 1')
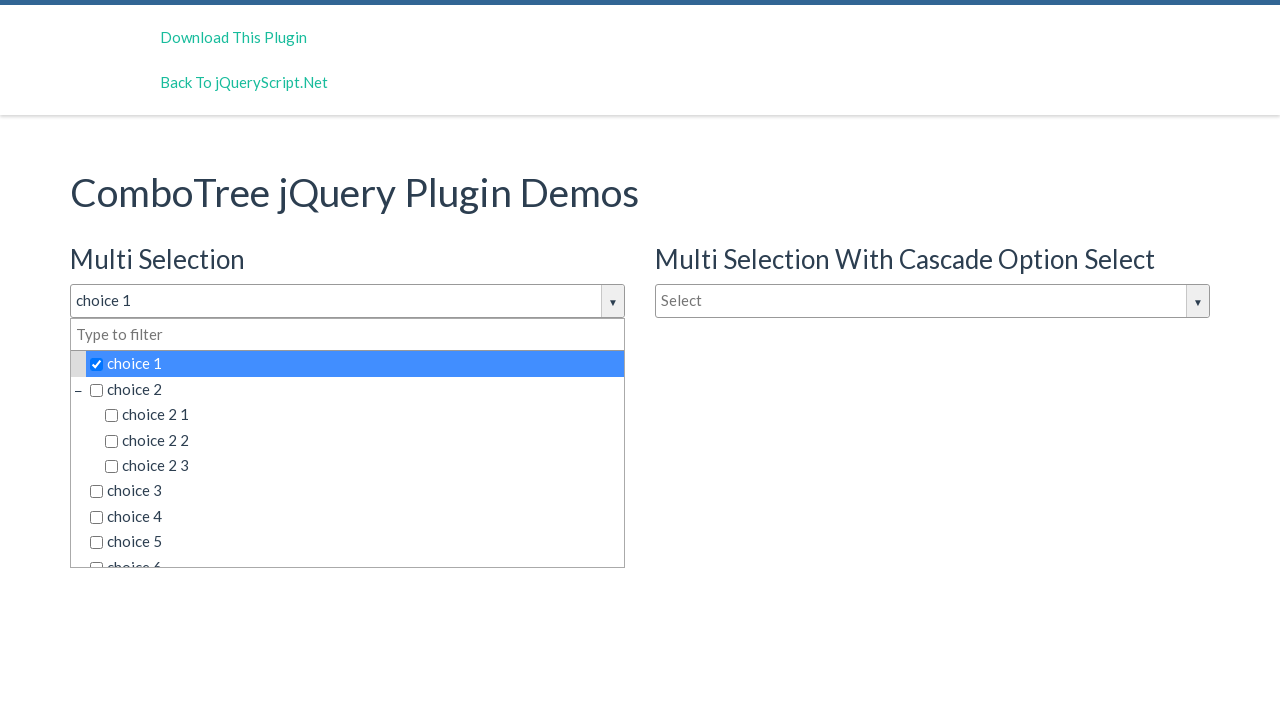

Selected 'choice 2' from the dropdown at (355, 389) on span.comboTreeItemTitle:has-text('choice 2')
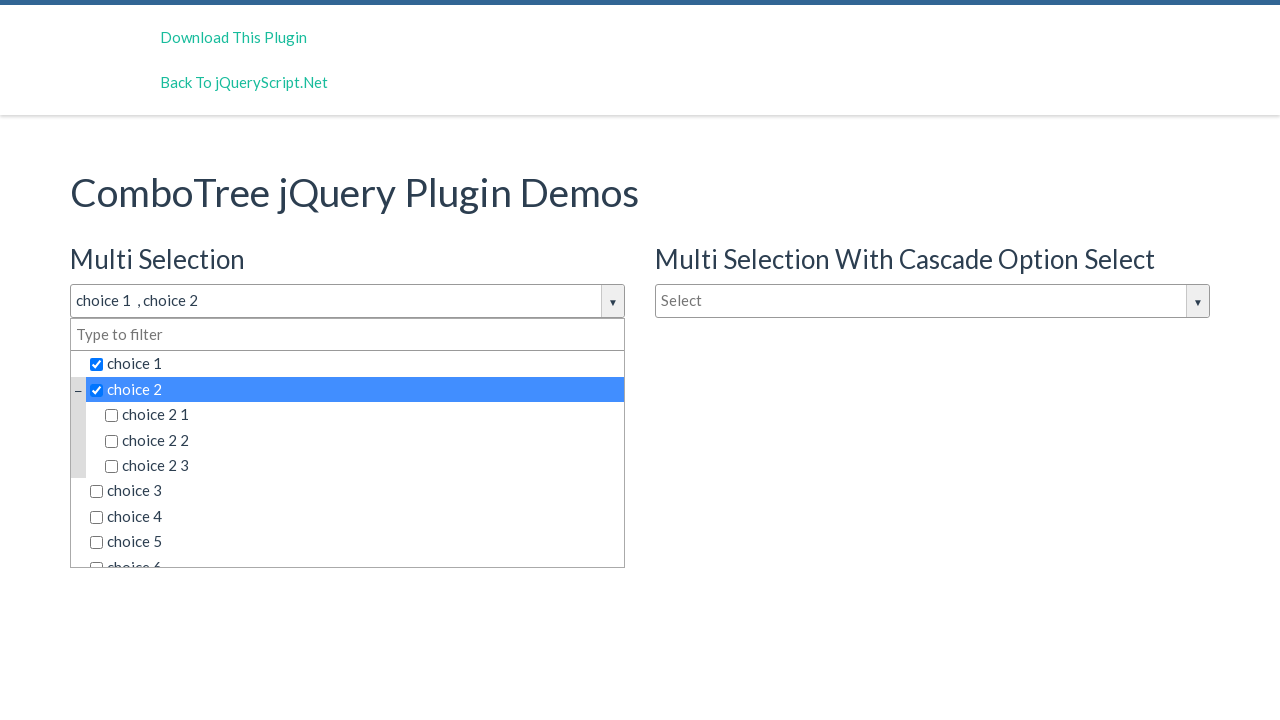

Selected 'choice 2 1' from the dropdown at (362, 415) on span.comboTreeItemTitle:has-text('choice 2 1')
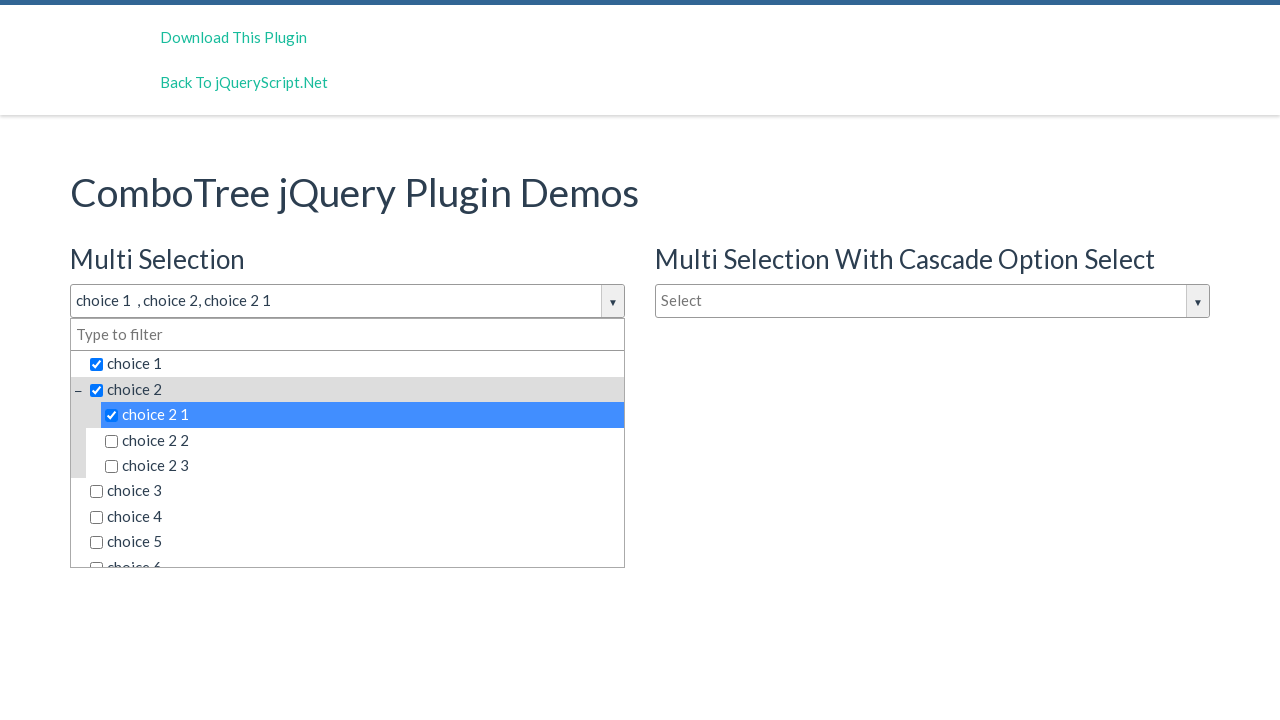

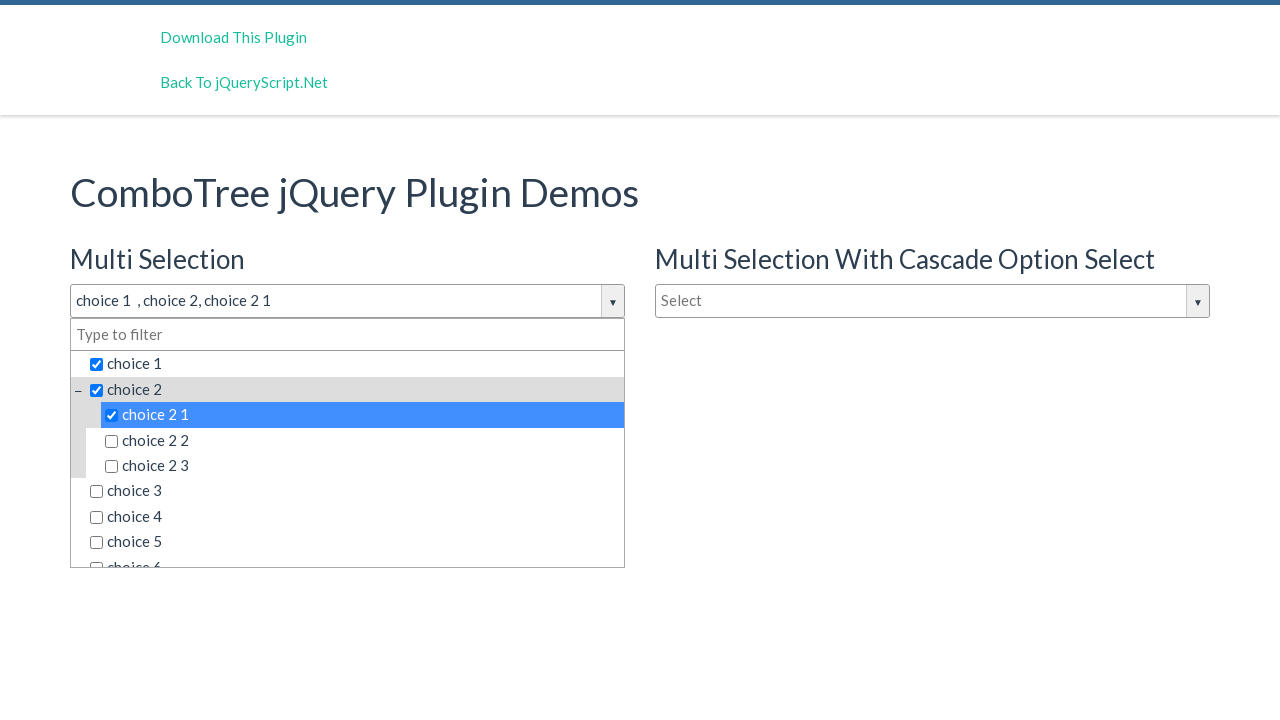